Tests navigation back to the registration page by clicking the button with class "btn"

Starting URL: https://tc-1-final-parte1.vercel.app/tabelaCadastro.html

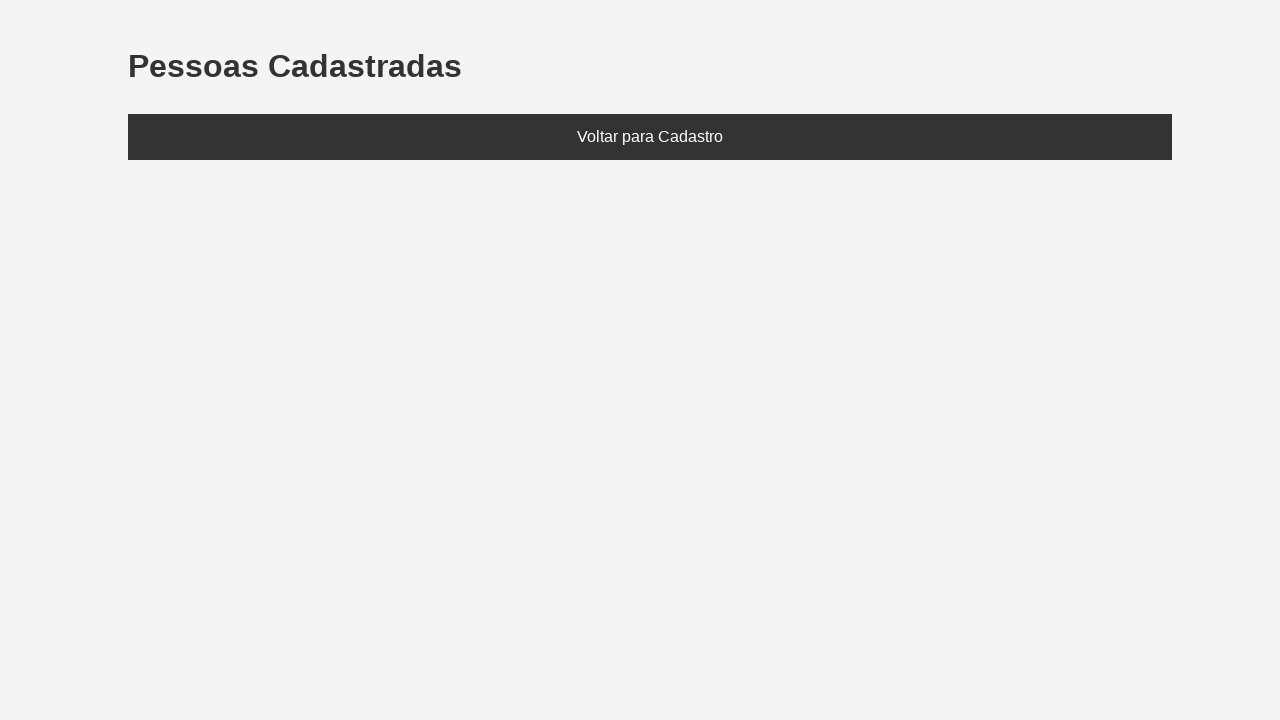

Clicked back button with class 'btn' to navigate to registration page at (650, 137) on .btn
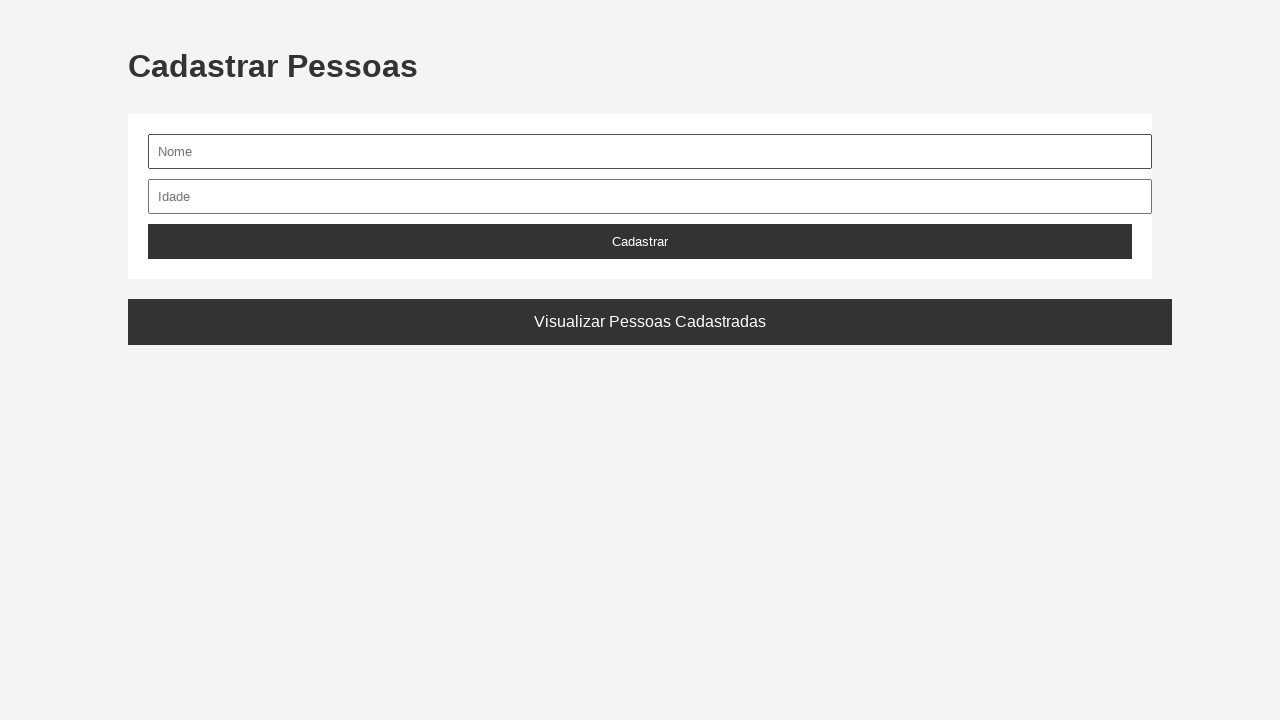

Waited for navigation to index.html
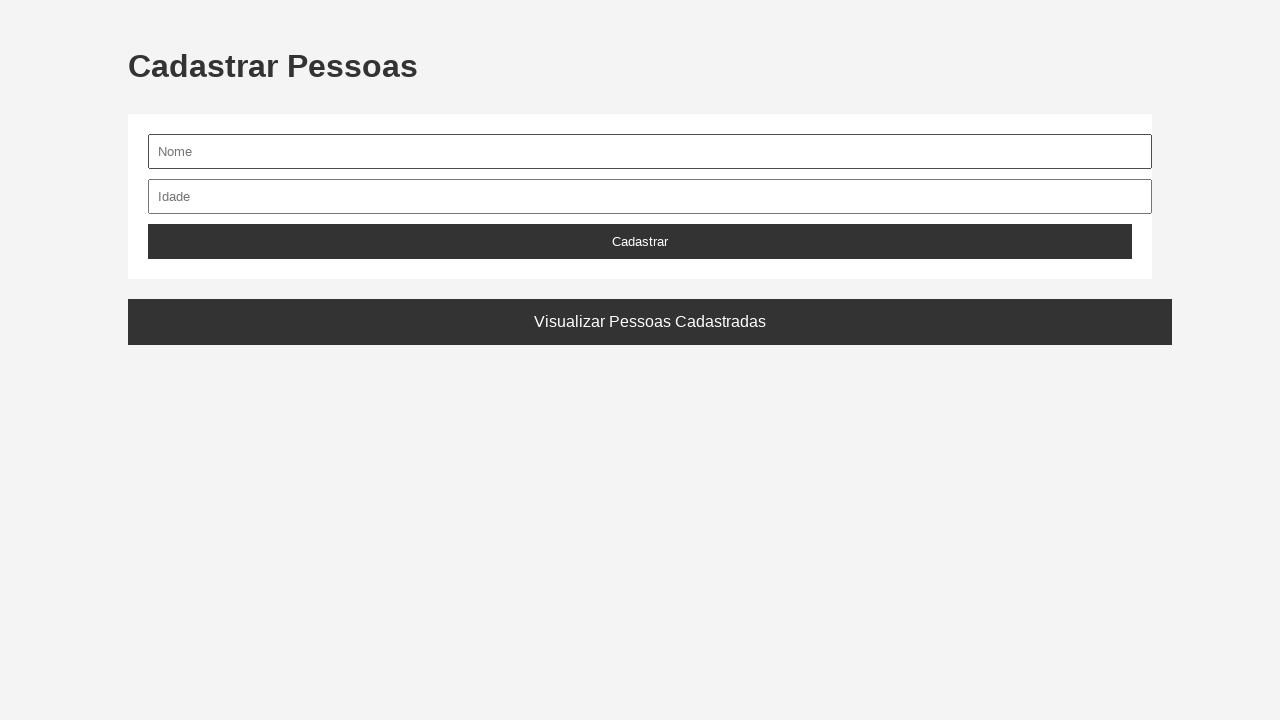

Verified that URL ends with index.html
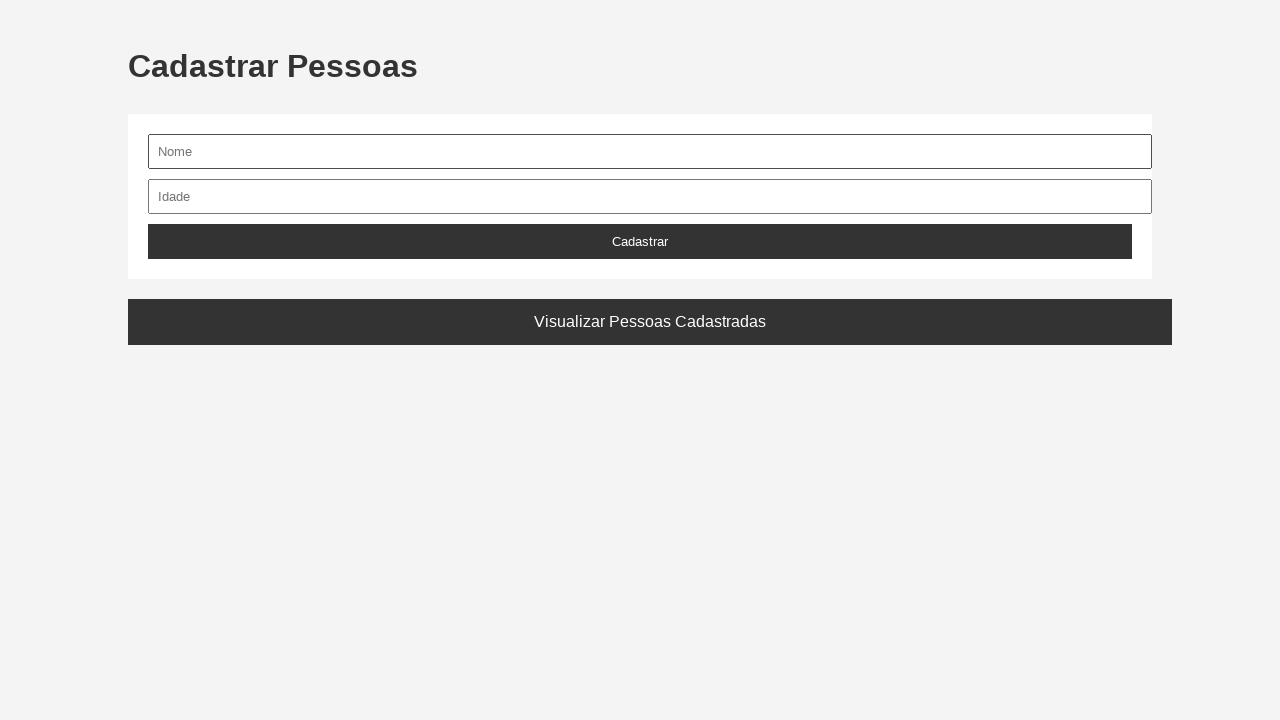

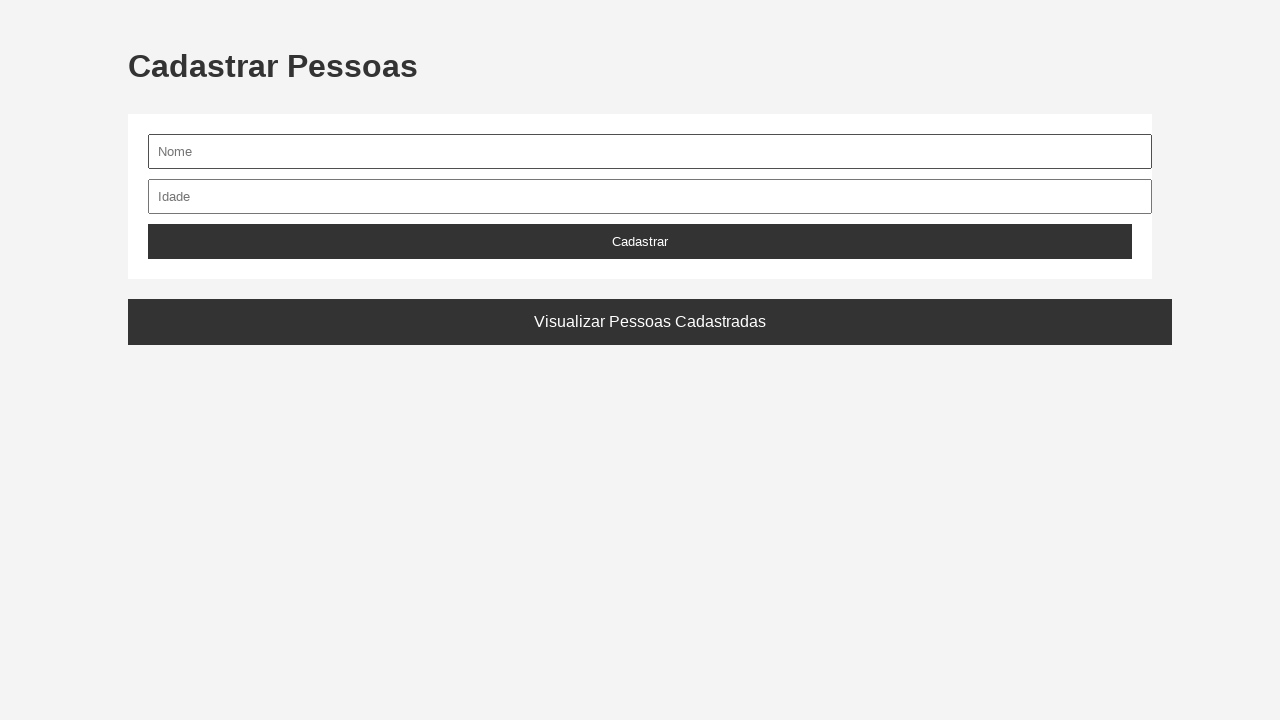